Tests navigation on the Playwright documentation site by clicking the "Get Started" button from the homepage

Starting URL: https://playwright.dev/

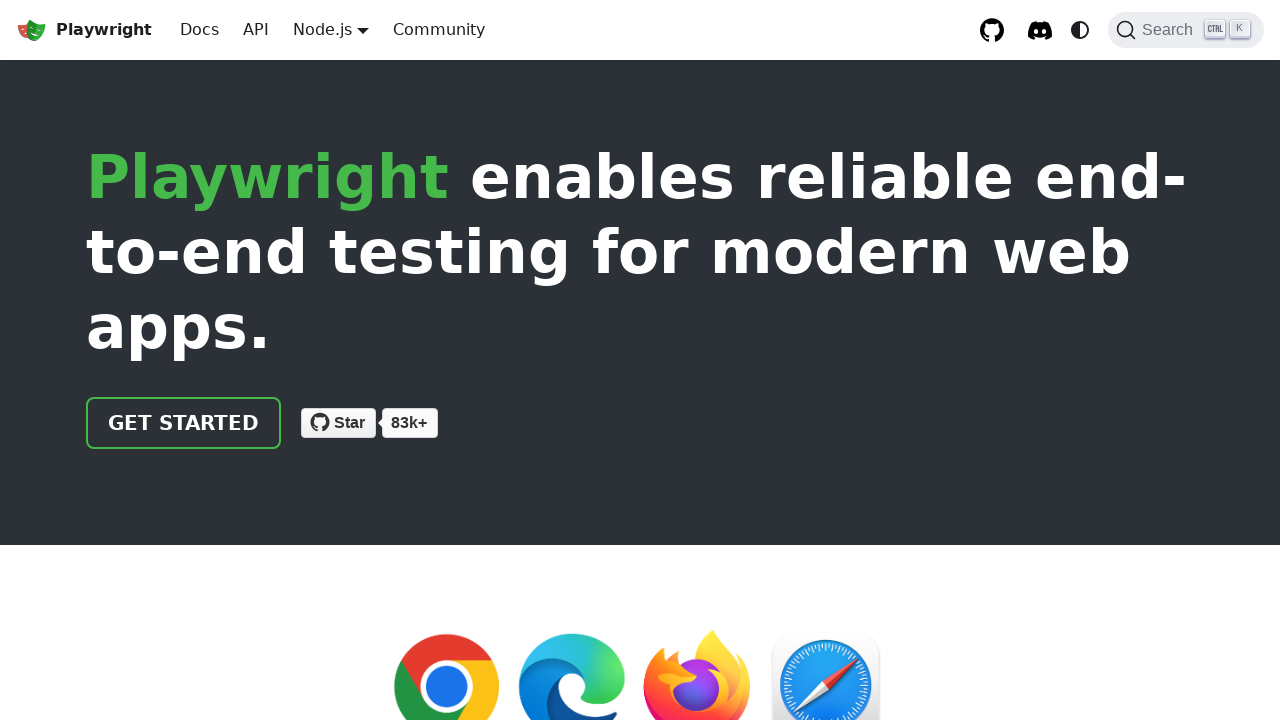

Clicked 'Get Started' button on Playwright documentation homepage at (184, 423) on text=Get Started
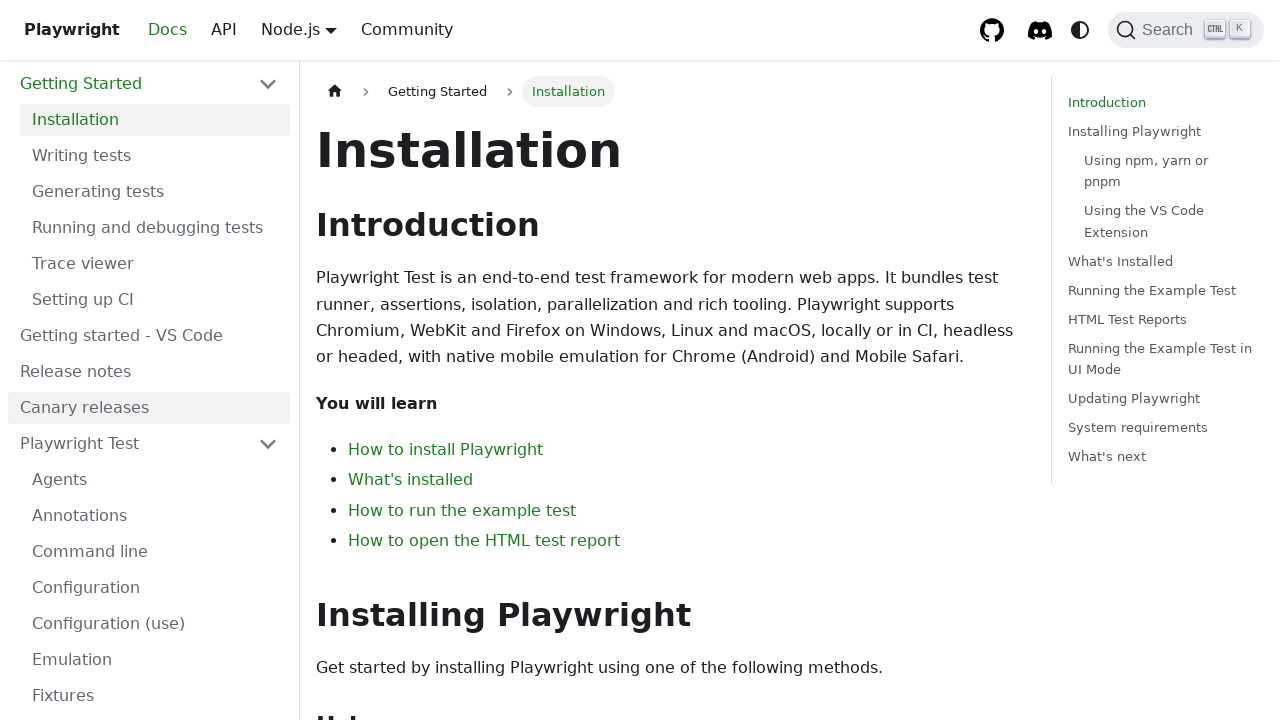

Waited for page navigation to complete (networkidle)
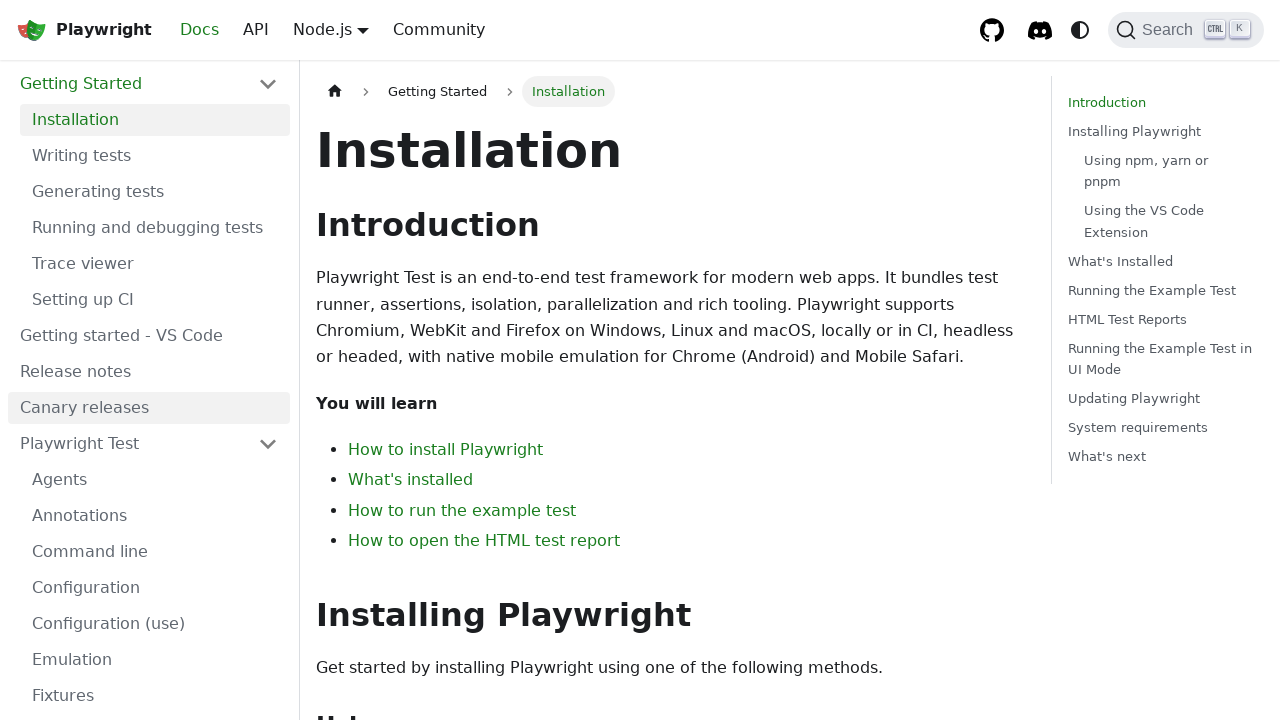

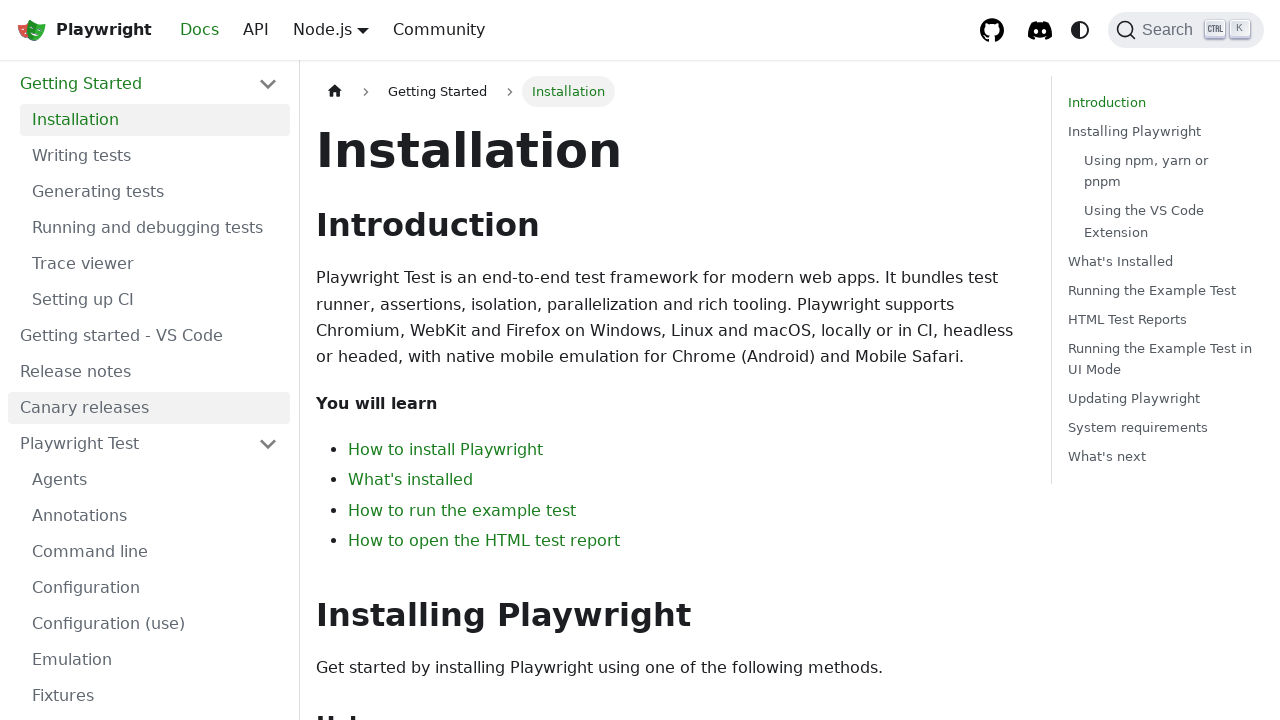